Tests JavaScript alert handling on W3Schools by switching to an iframe, clicking a button to trigger an alert, accepting the alert, and verifying page content

Starting URL: https://www.w3schools.com/Js/tryit.asp?filename=tryjs_alert

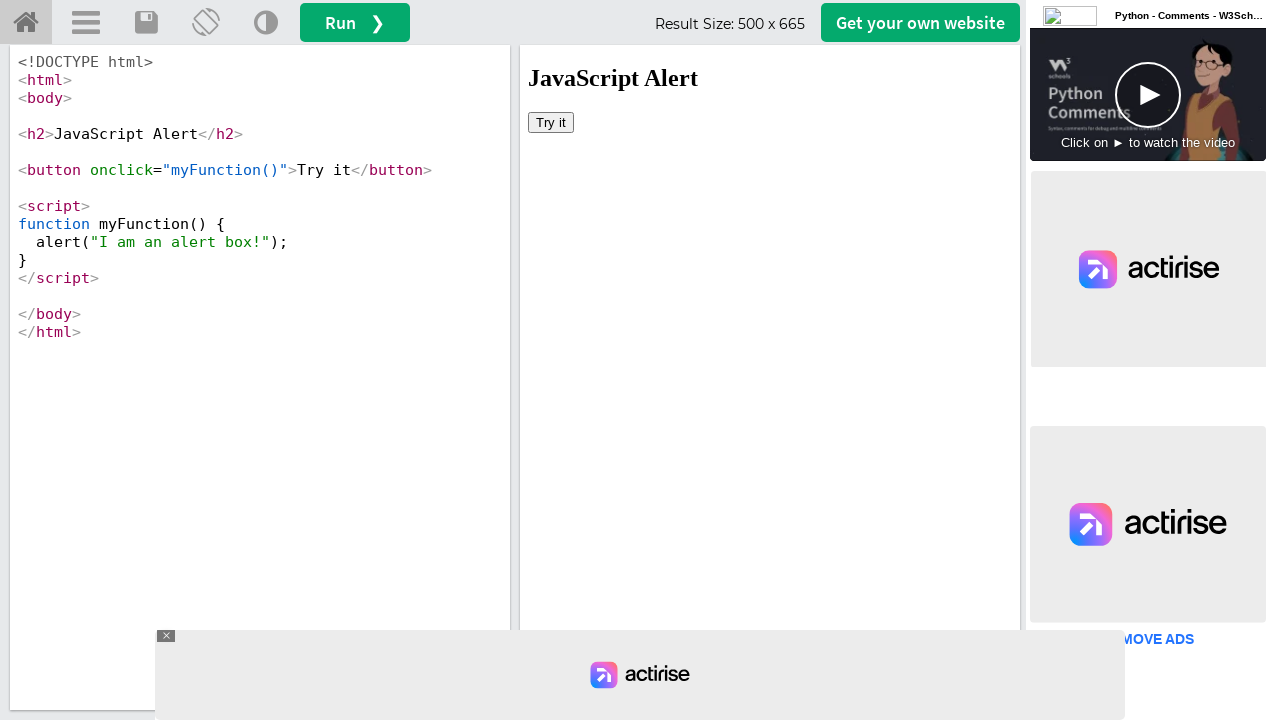

Located iframe containing the result
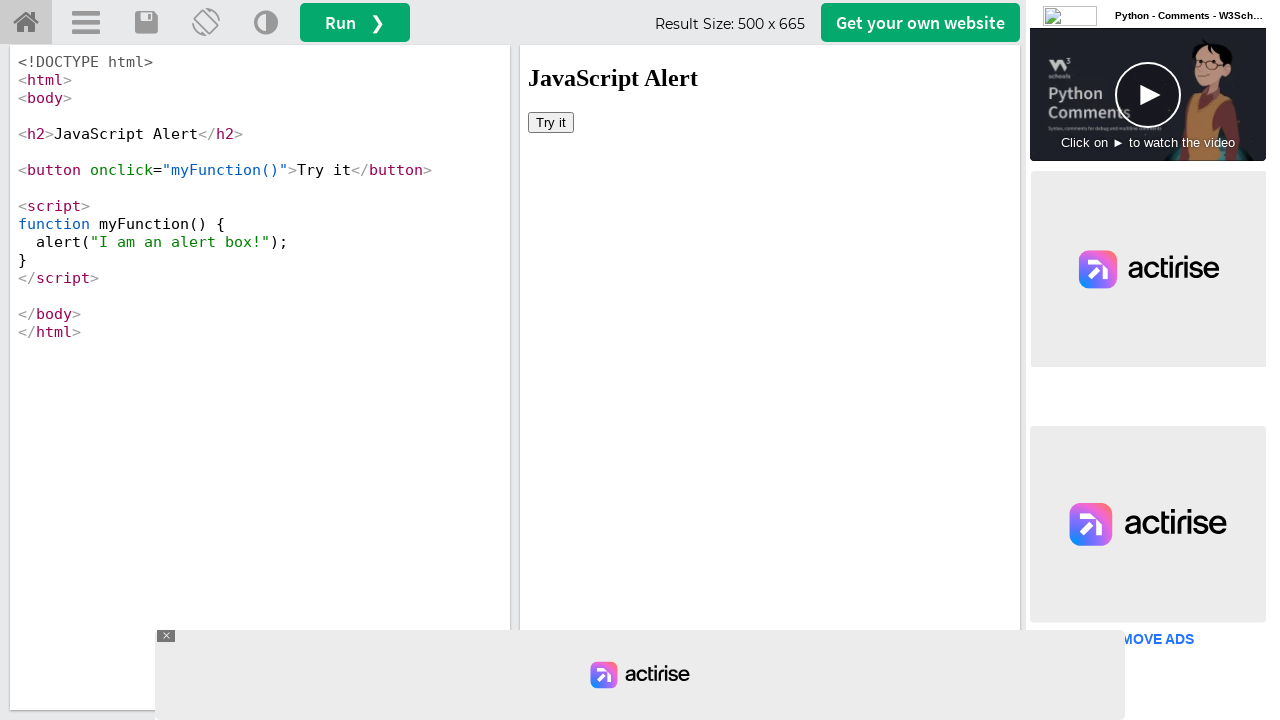

Clicked 'Try it' button to trigger JavaScript alert at (551, 122) on iframe[name='iframeResult'] >> internal:control=enter-frame >> xpath=//button[te
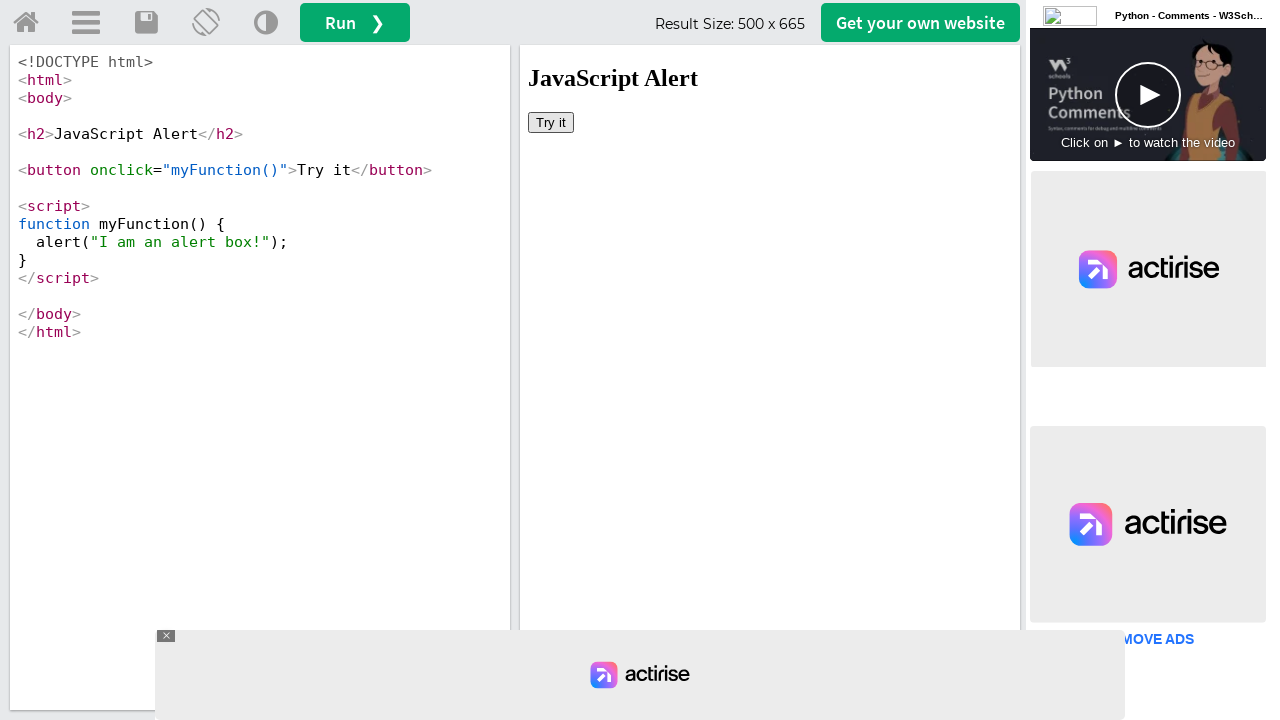

Set up dialog handler to accept alerts
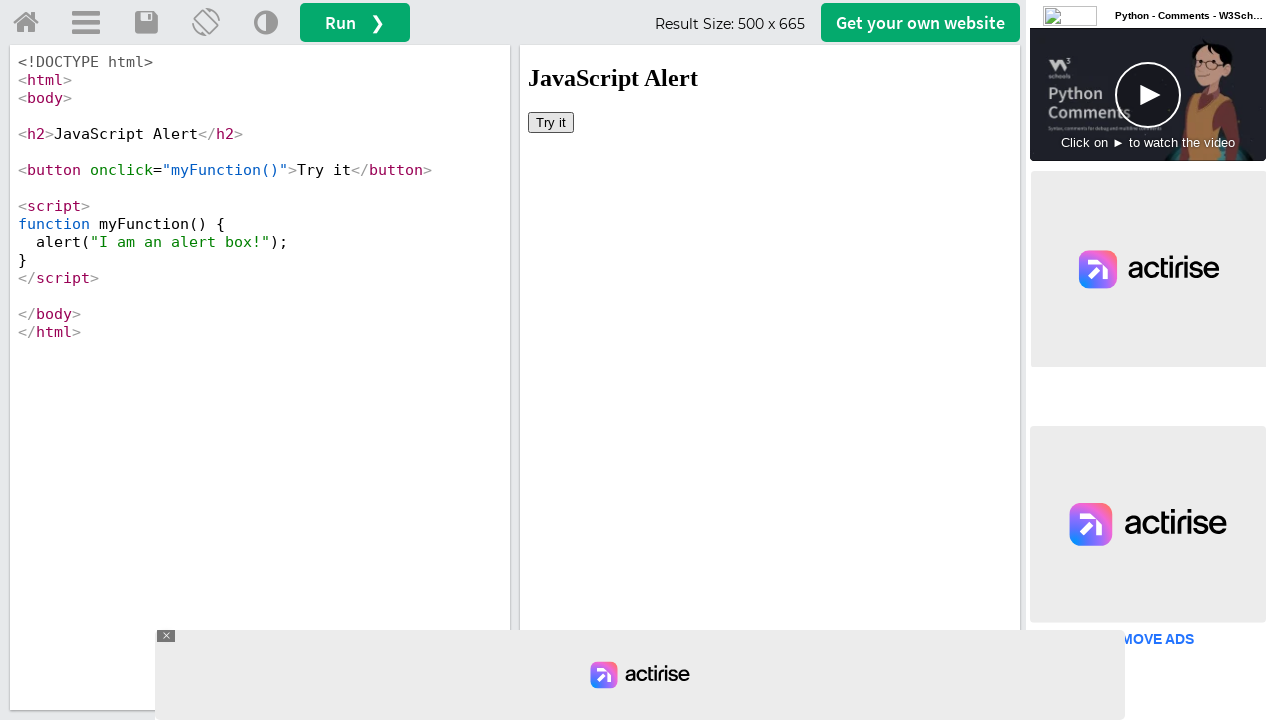

Verified 'JavaScript Alert' heading is visible after accepting alert
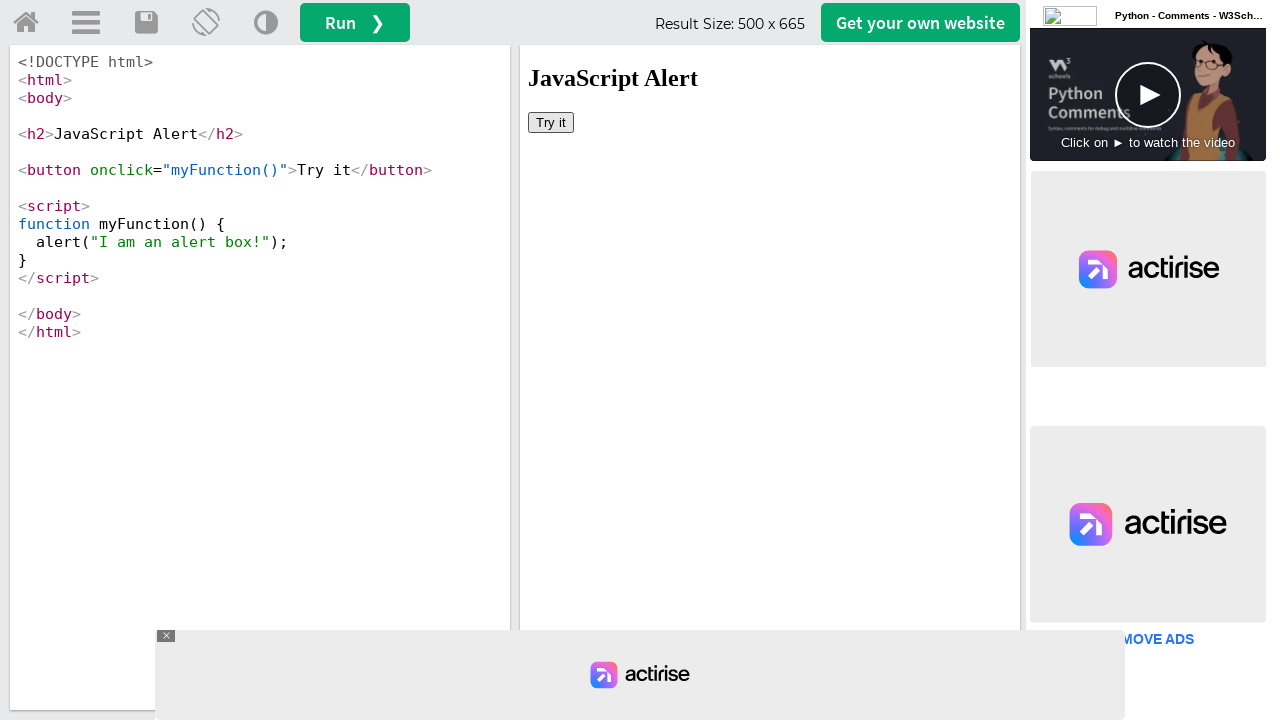

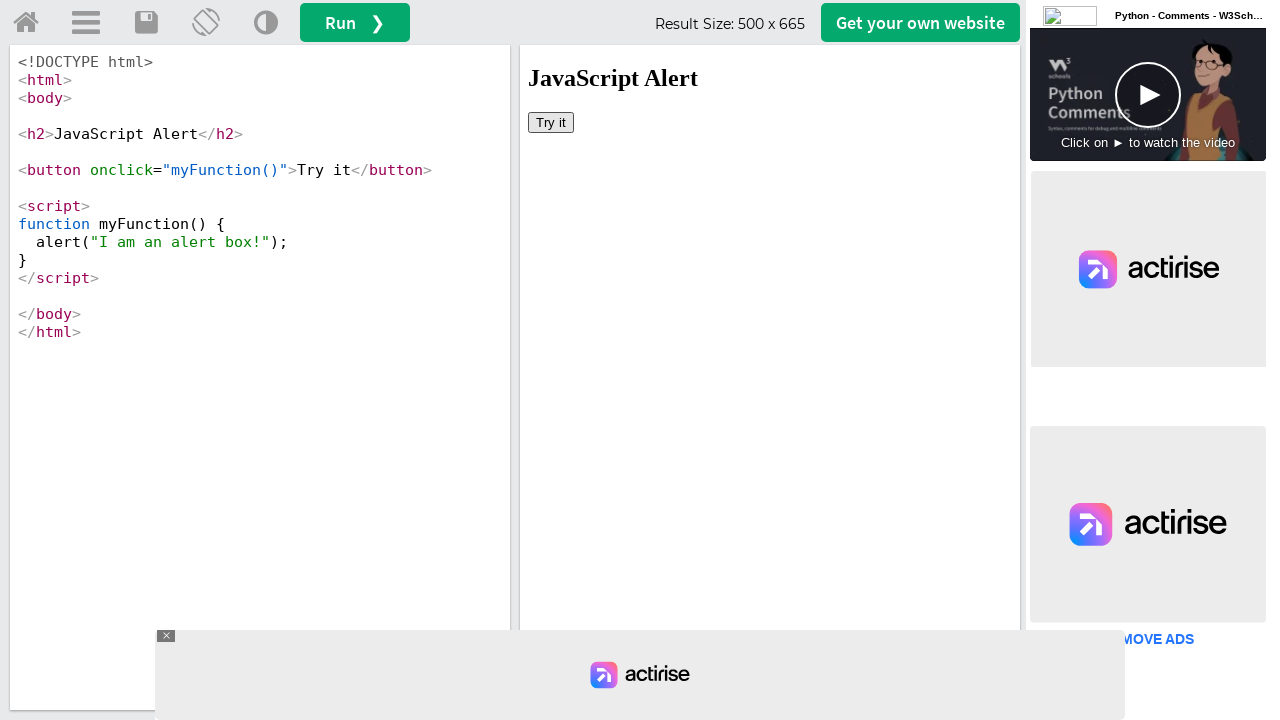